Tests iframe switching by navigating to the Autocomplete demo on jQueryUI, switching into the demo iframe, typing in the autocomplete input field, then switching back to the main content and clicking the logo.

Starting URL: https://jqueryui.com/

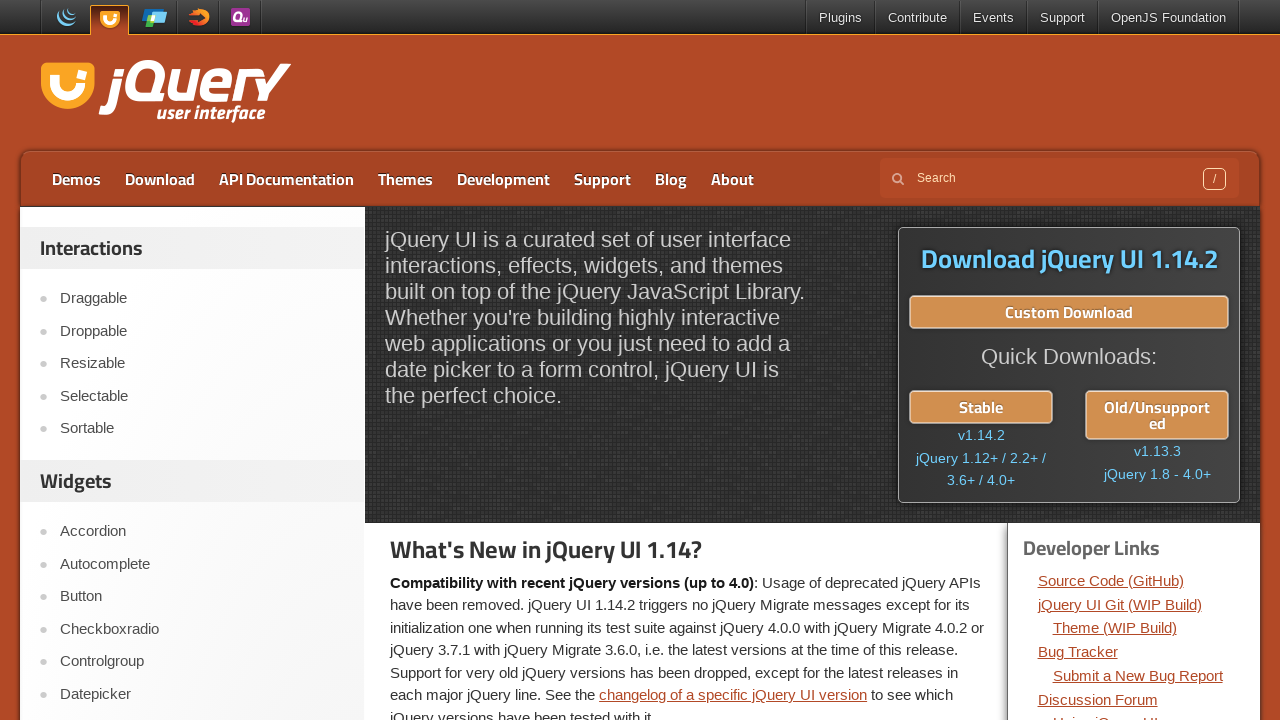

Clicked on Autocomplete link at (202, 564) on xpath=//a[text()='Autocomplete']
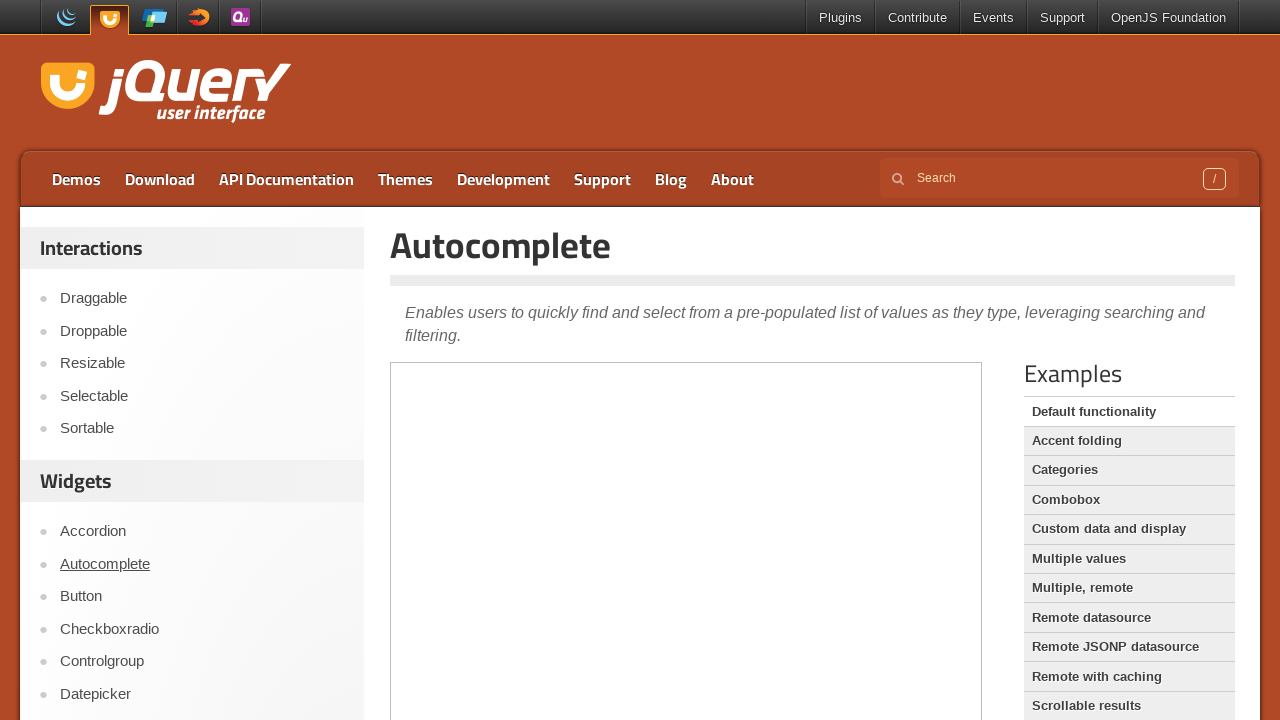

Located demo iframe
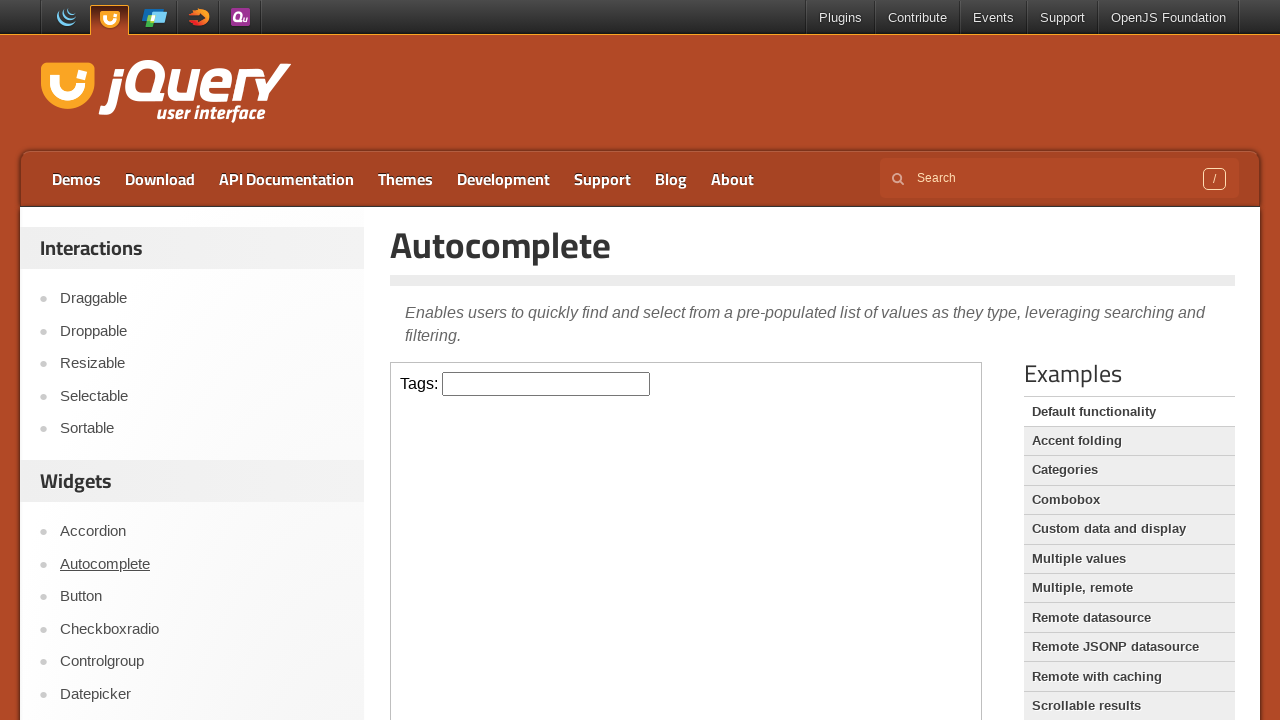

Typed 'g' in autocomplete input field within iframe on .demo-frame >> nth=0 >> internal:control=enter-frame >> #tags
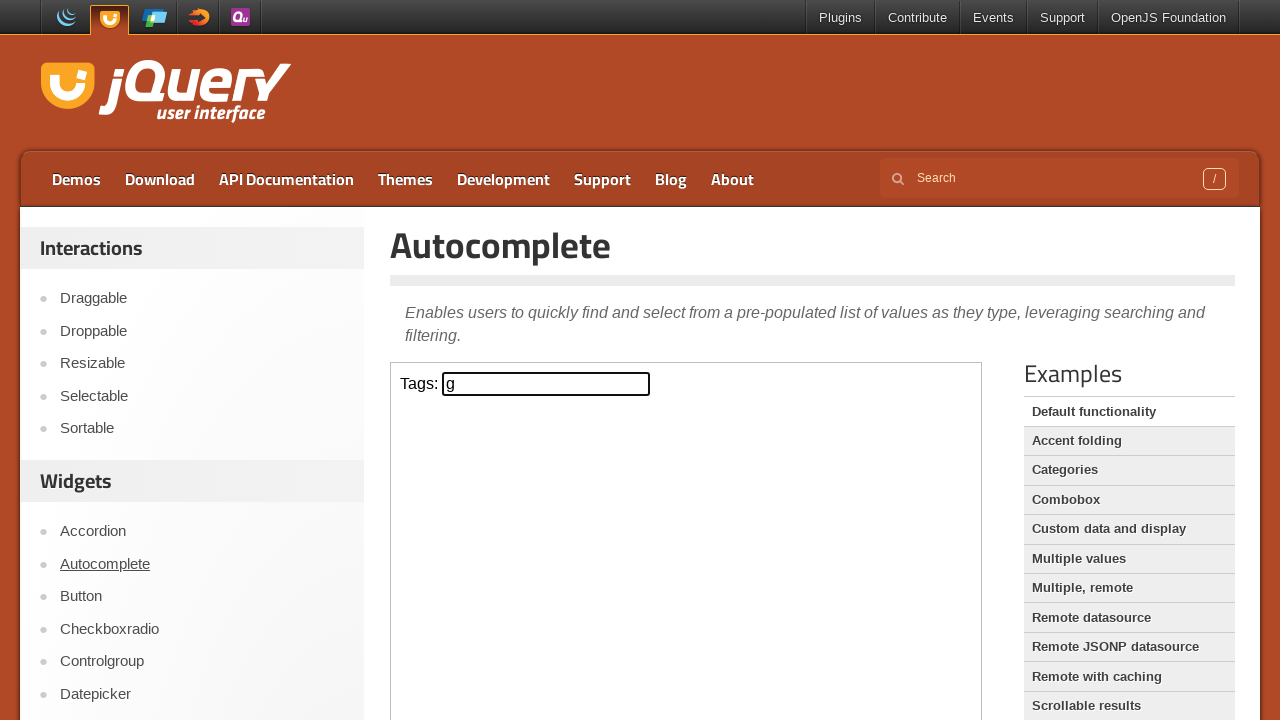

Clicked on logo in main content, switched back from iframe at (162, 93) on .logo
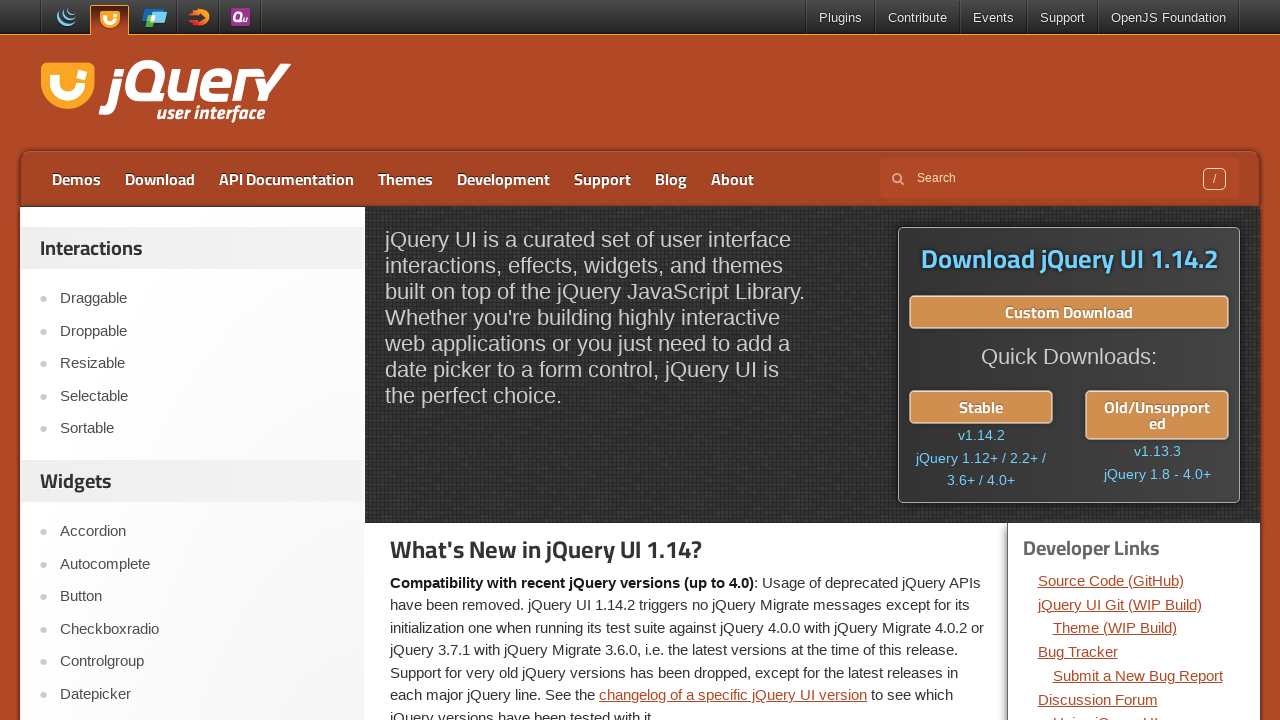

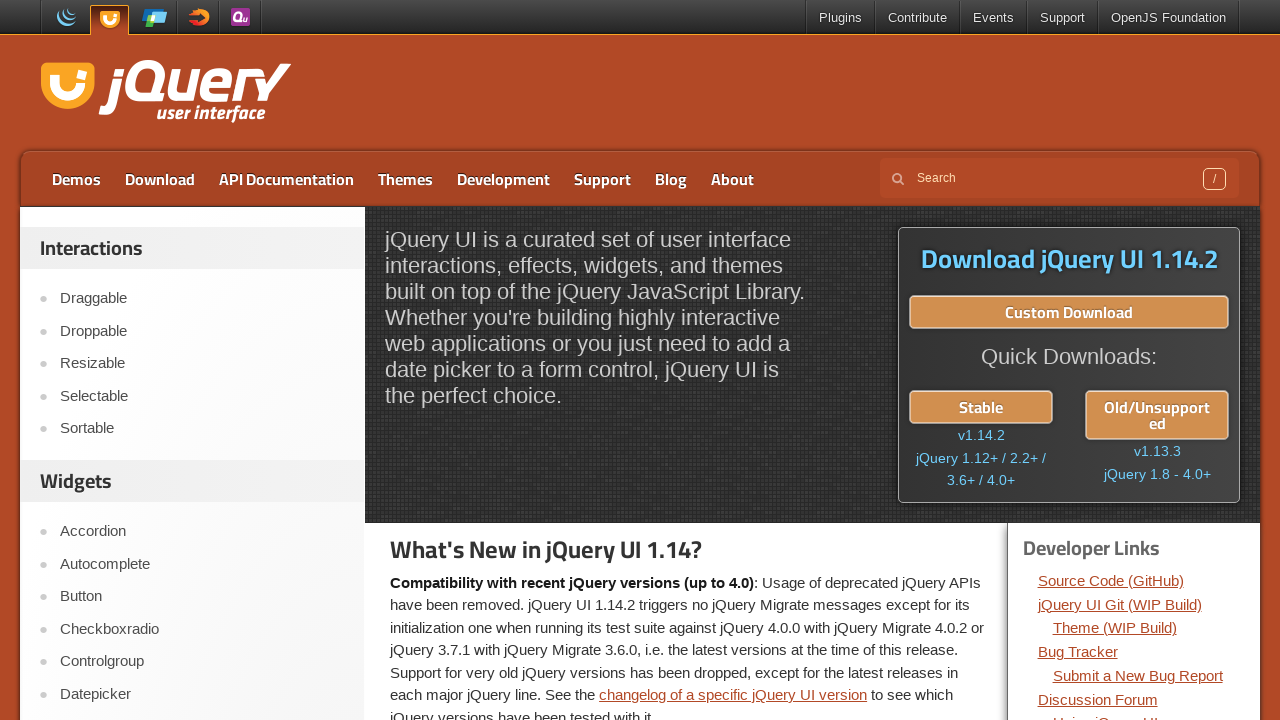